Tests autocomplete functionality by typing a partial country code and selecting from the dropdown suggestions using keyboard navigation

Starting URL: https://codenboxautomationlab.com/practice/

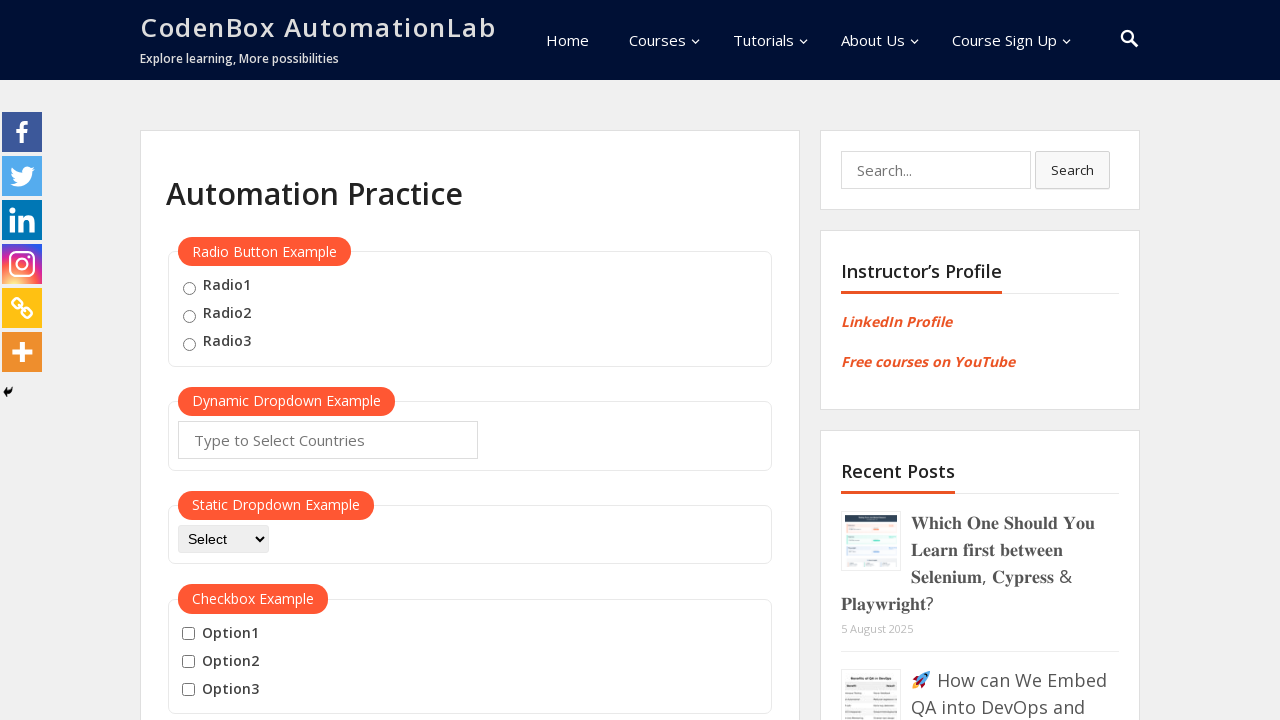

Typed 'ja' in the autocomplete field on #autocomplete
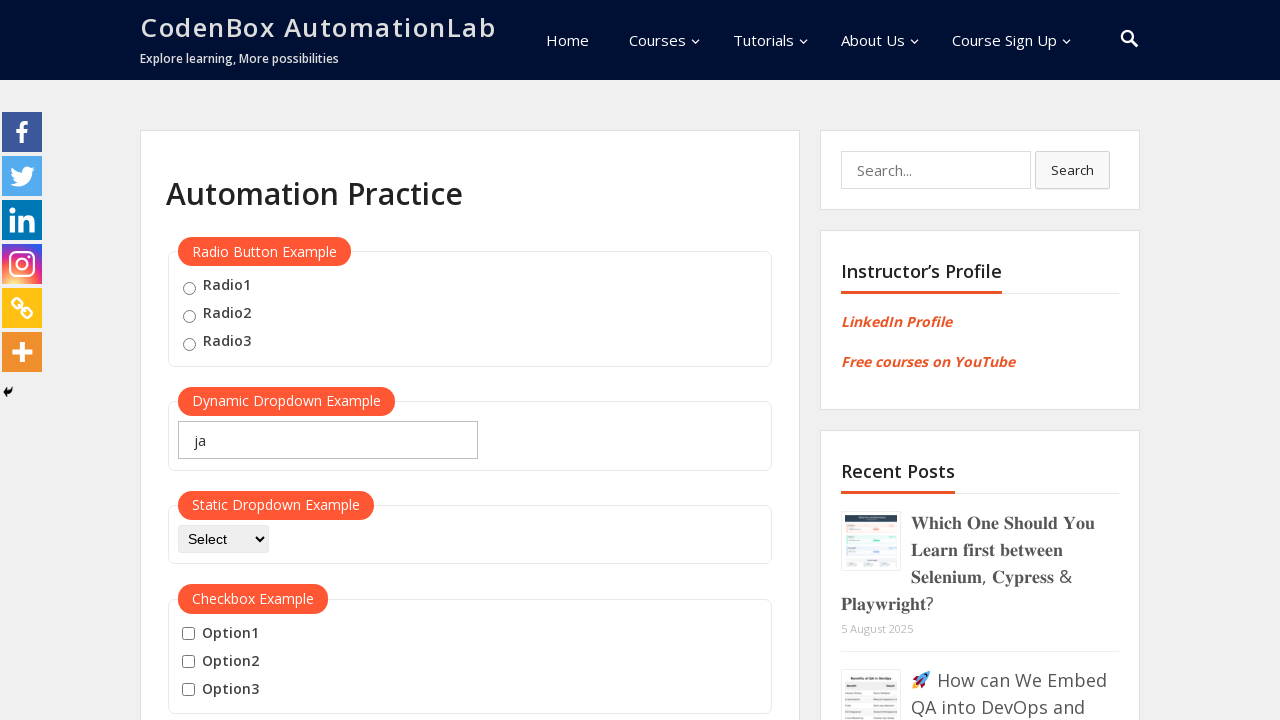

Waited for autocomplete suggestions to appear
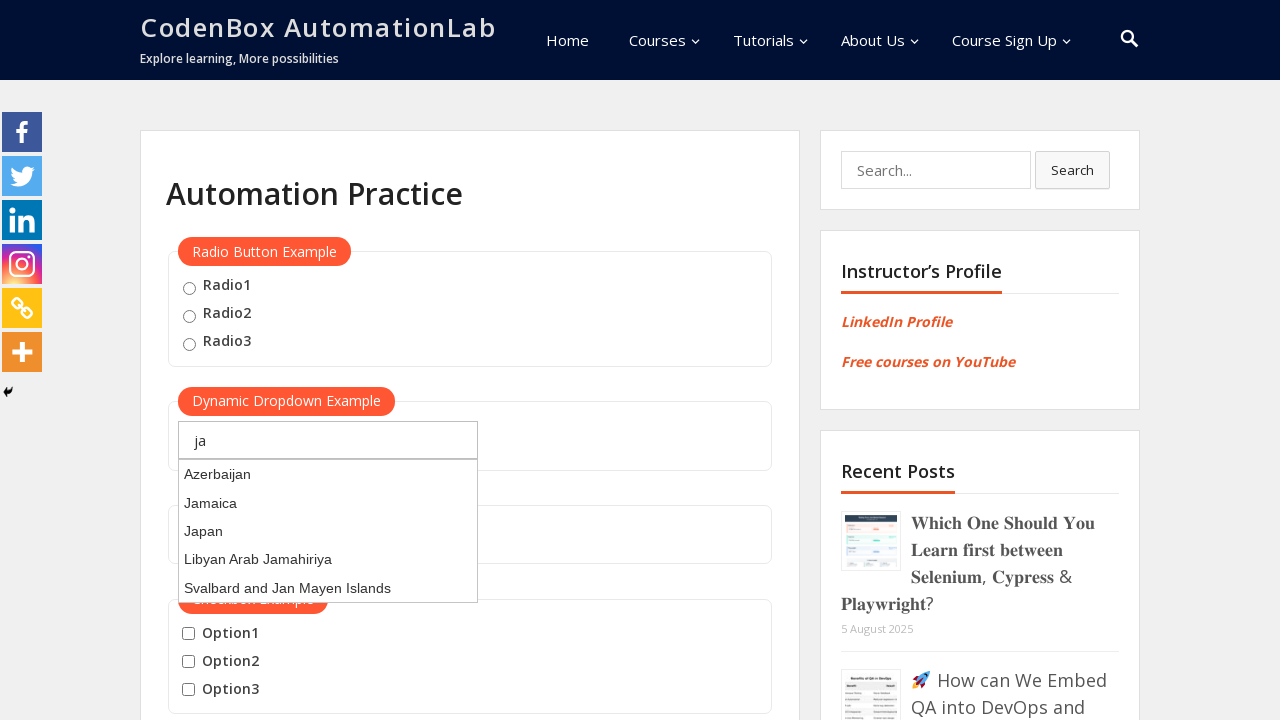

Pressed ArrowDown to navigate to first suggestion on #autocomplete
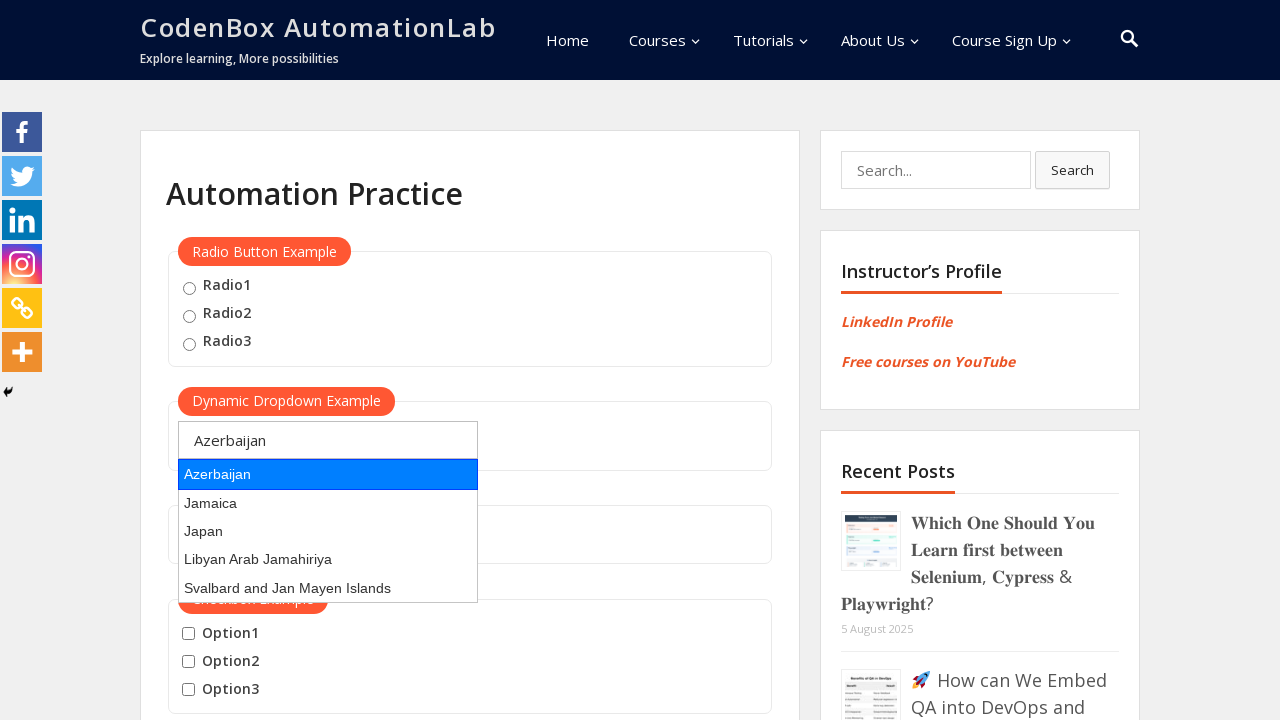

Pressed Enter to select the highlighted suggestion on #autocomplete
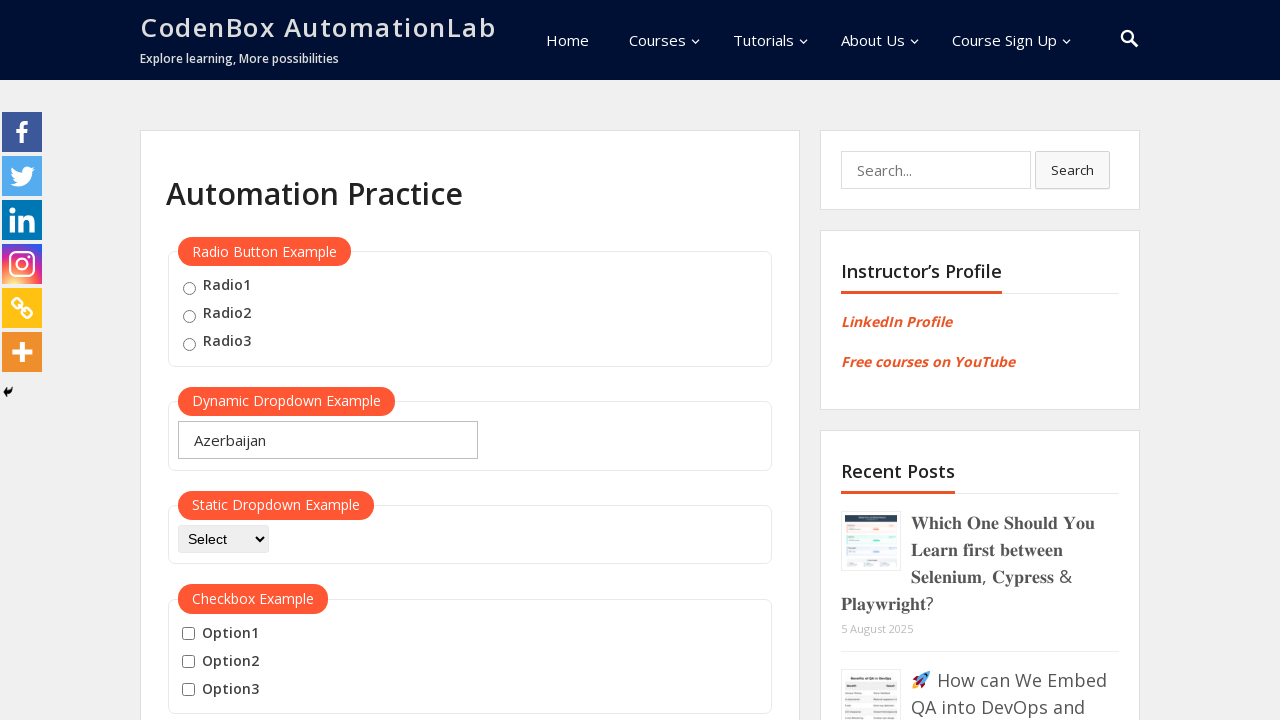

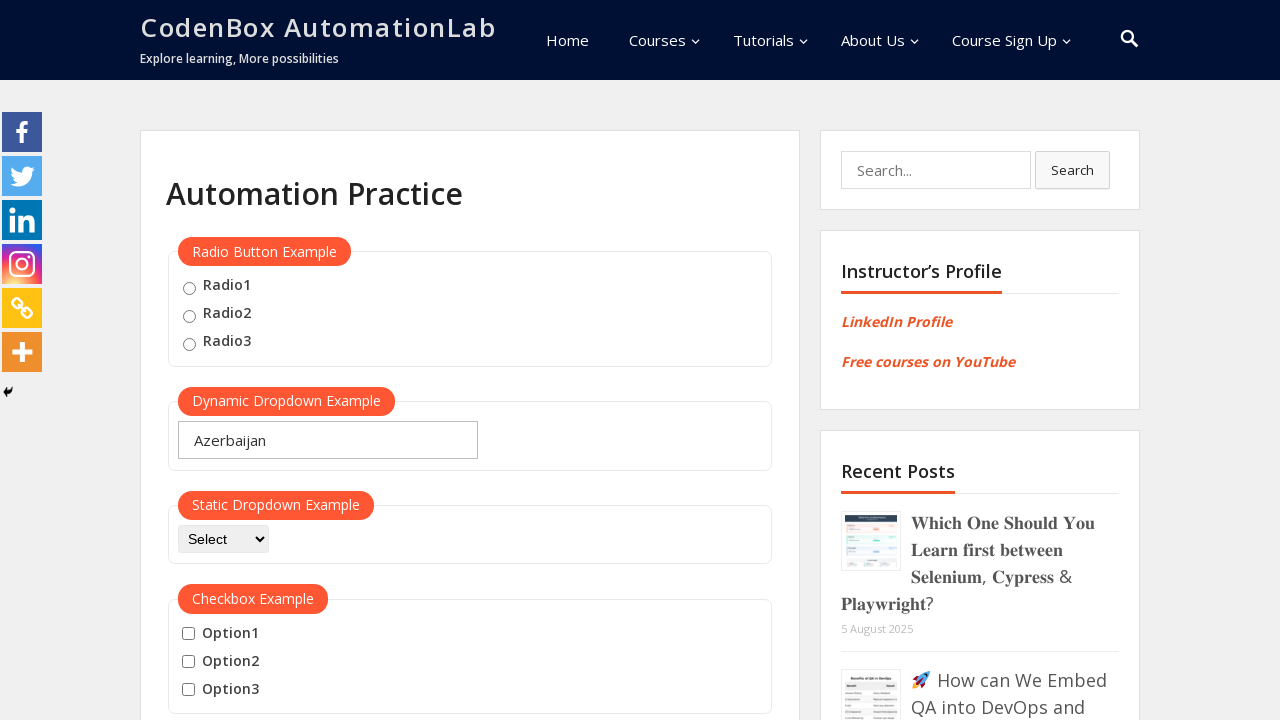